Tests drag and drop functionality by dragging an element into a droppable area within an iframe

Starting URL: https://jqueryui.com/droppable/

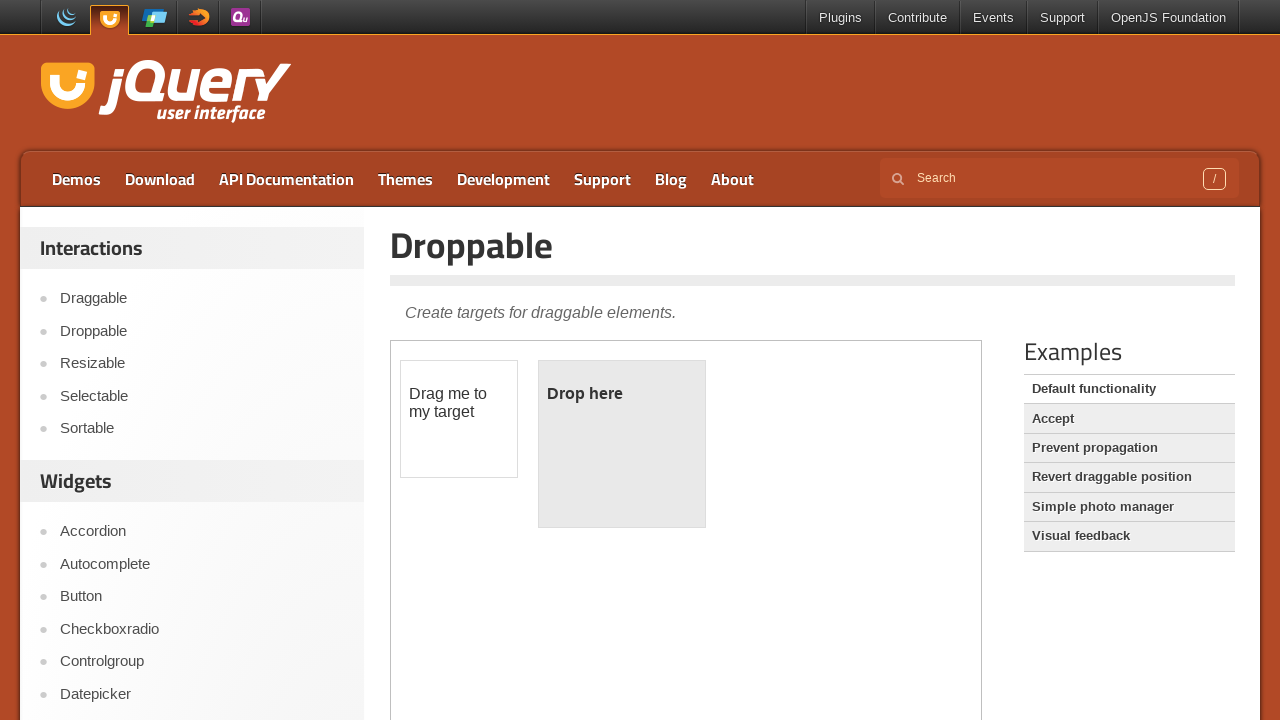

Located the demo frame containing drag and drop elements
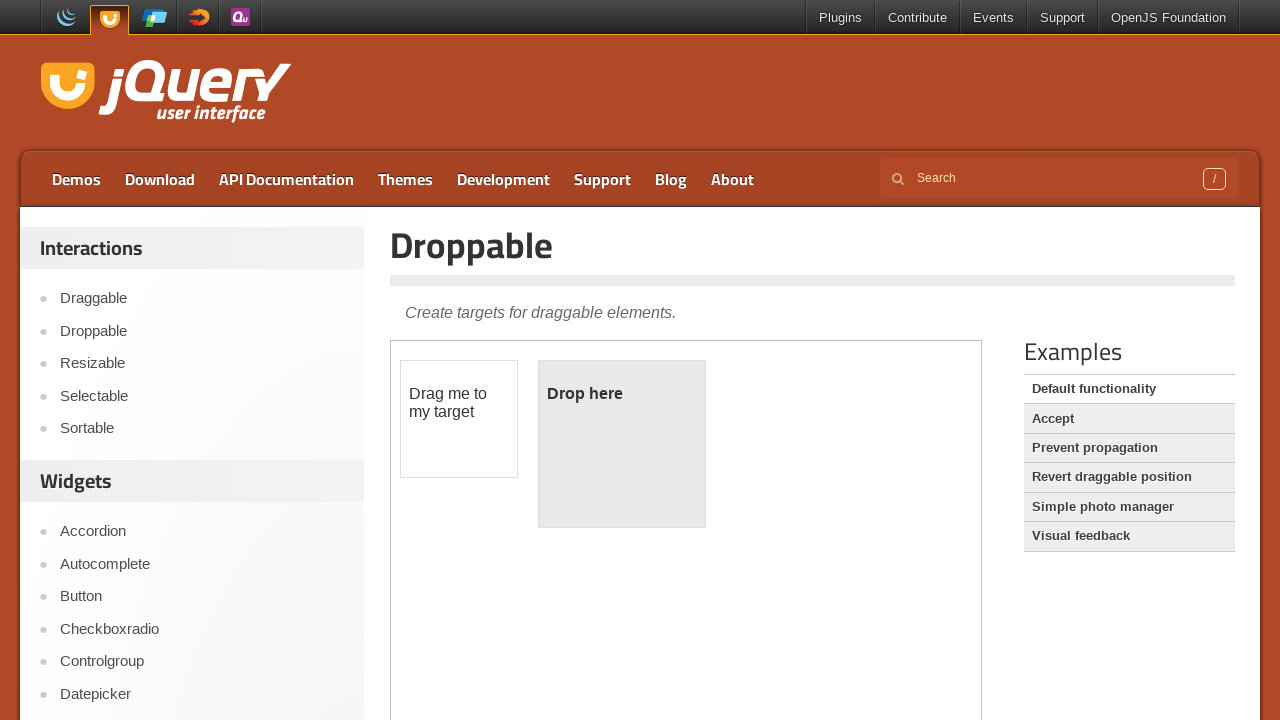

Located the draggable element with ID 'draggable'
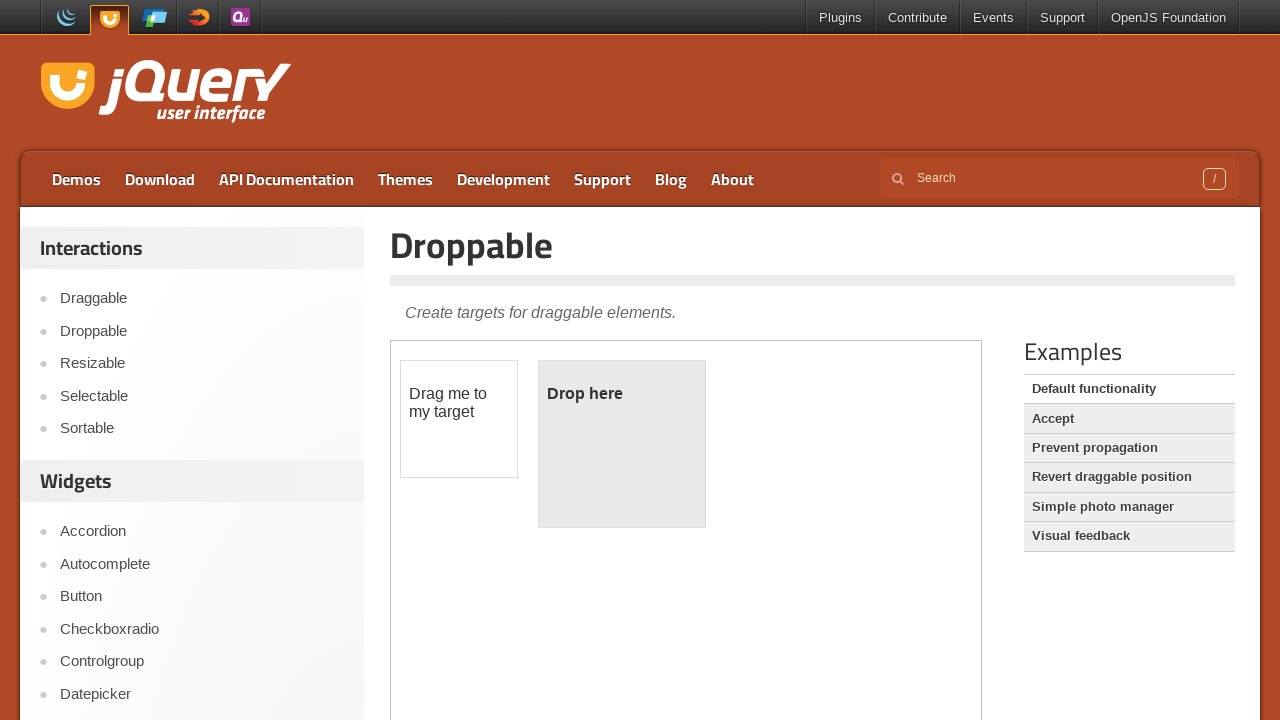

Located the droppable element with ID 'droppable'
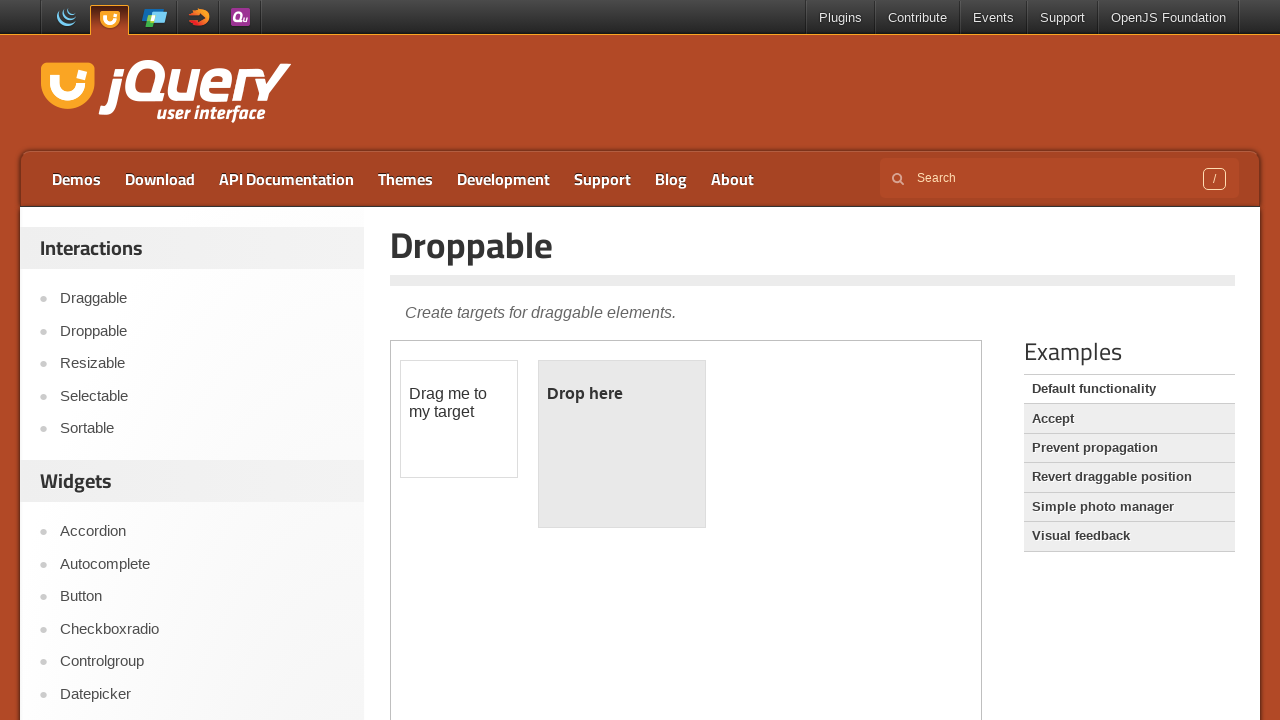

Dragged the draggable element into the droppable area at (622, 444)
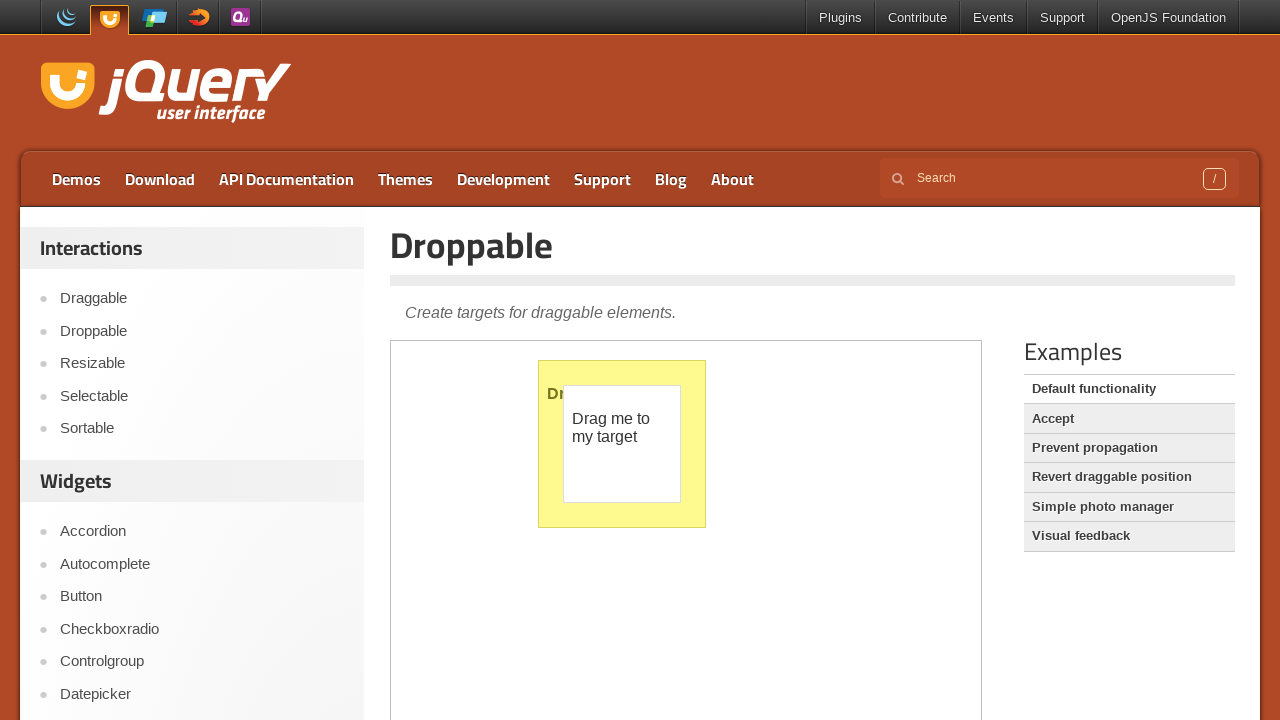

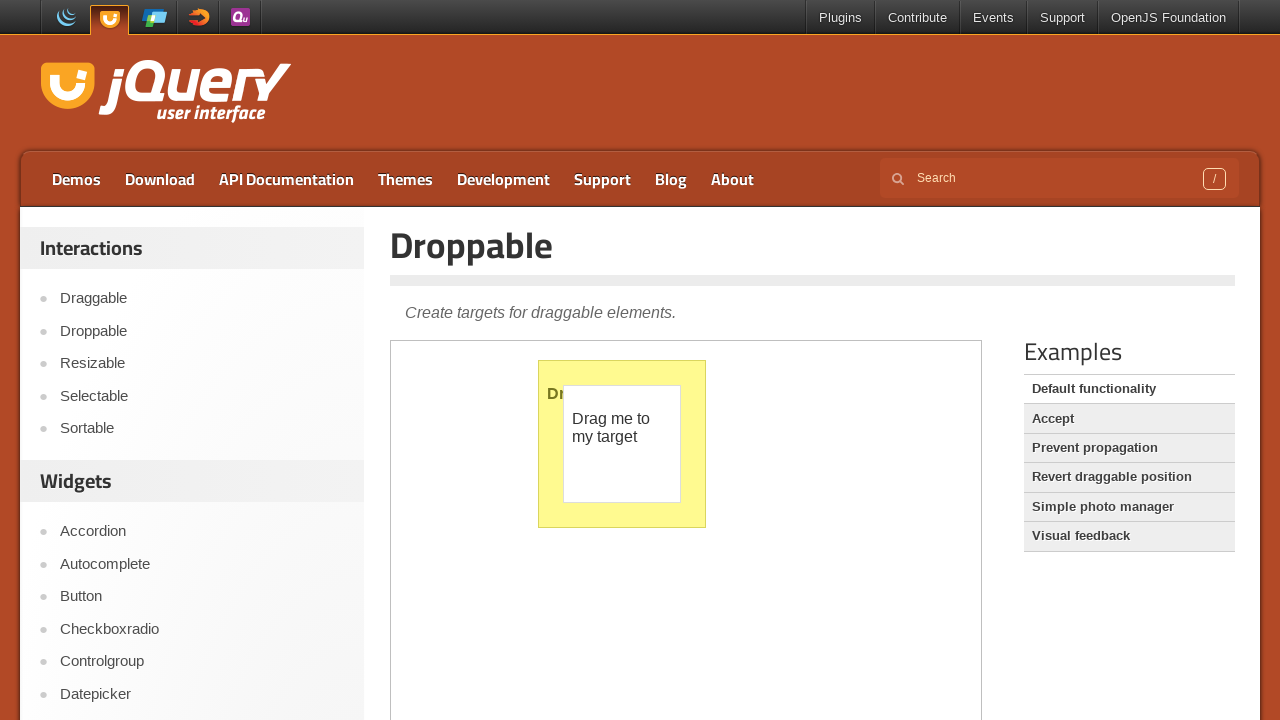